Tests login with invalid random credentials and verifies the "User does not exists" error message appears

Starting URL: https://vue-demo.daniel-avellaneda.com/login

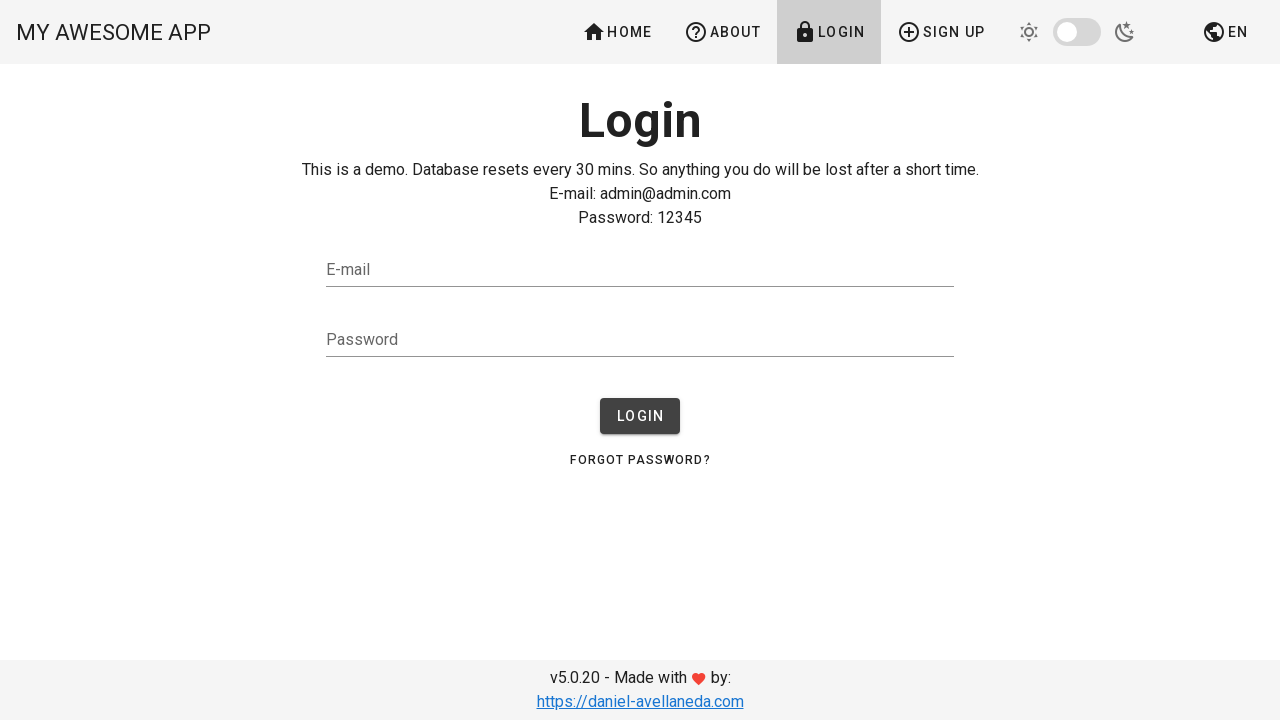

Filled email field with invalid test email 'testuser934@example.com' on #email
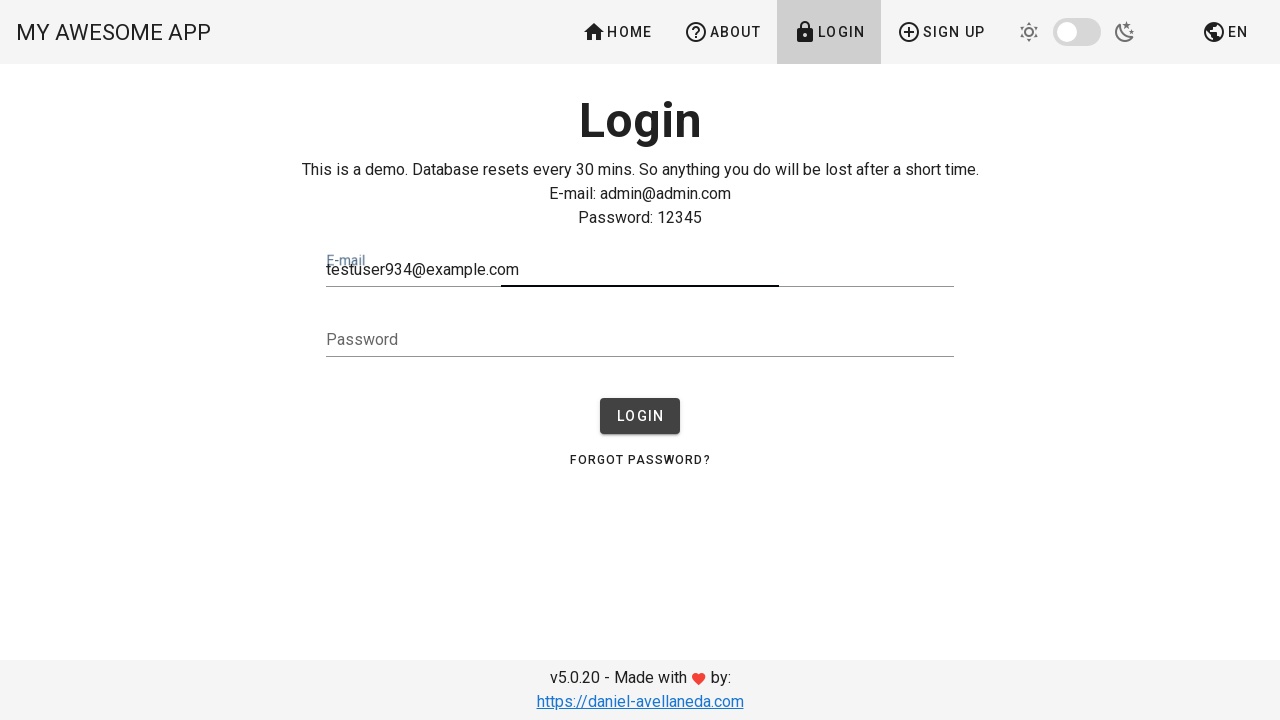

Filled password field with 'randomPass123!' on #password
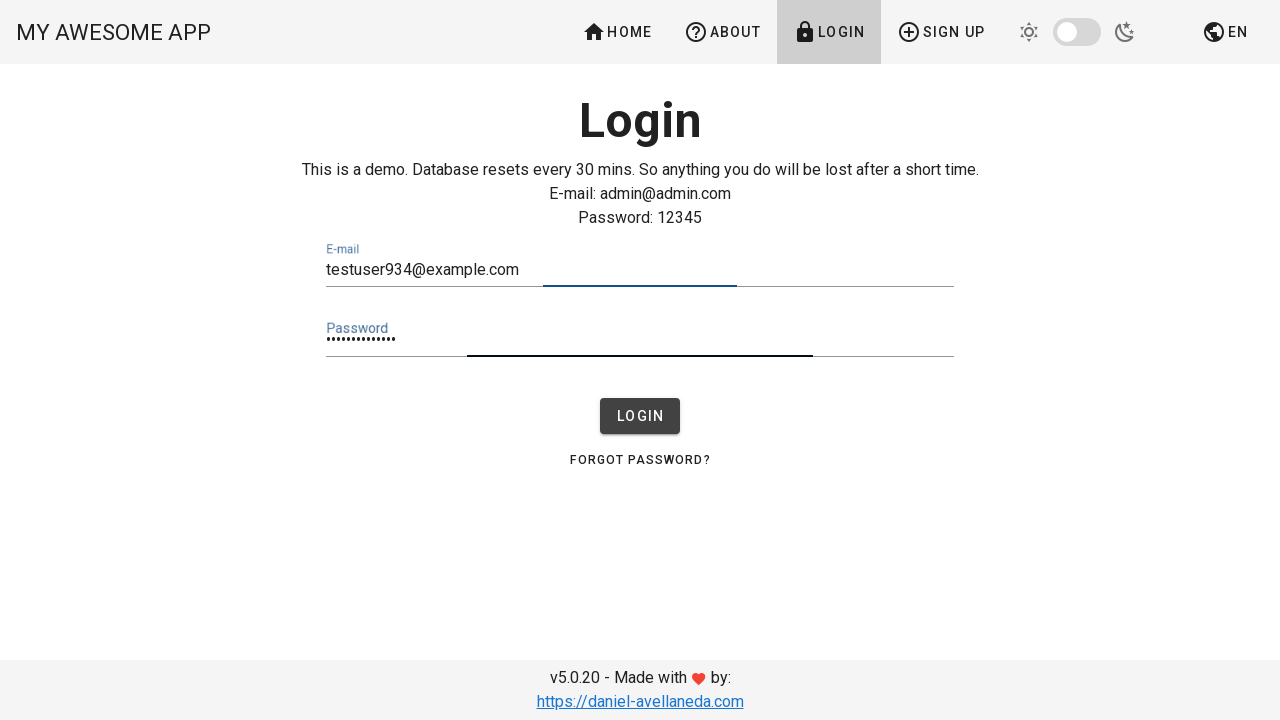

Clicked login button at (640, 416) on xpath=//*[@id="app"]/div[1]/main/div/div[2]/div/div/div[3]/span/form/div/div[3]/
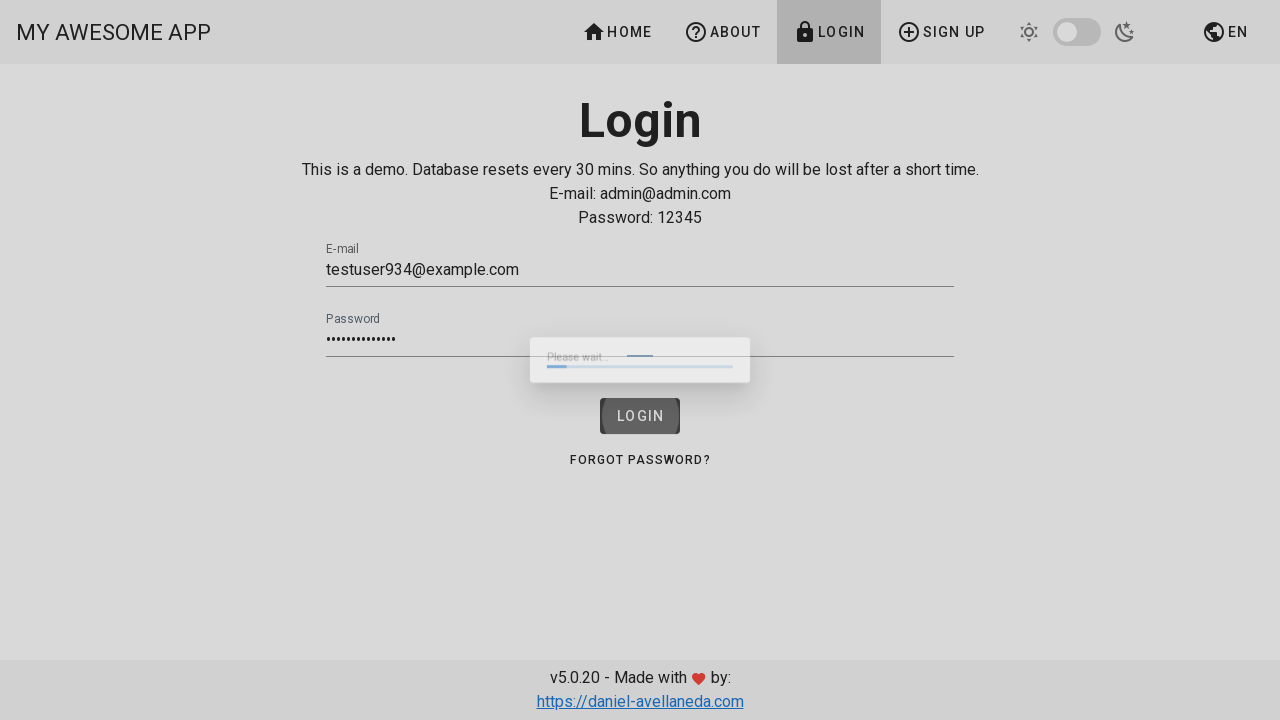

Error message appeared on page
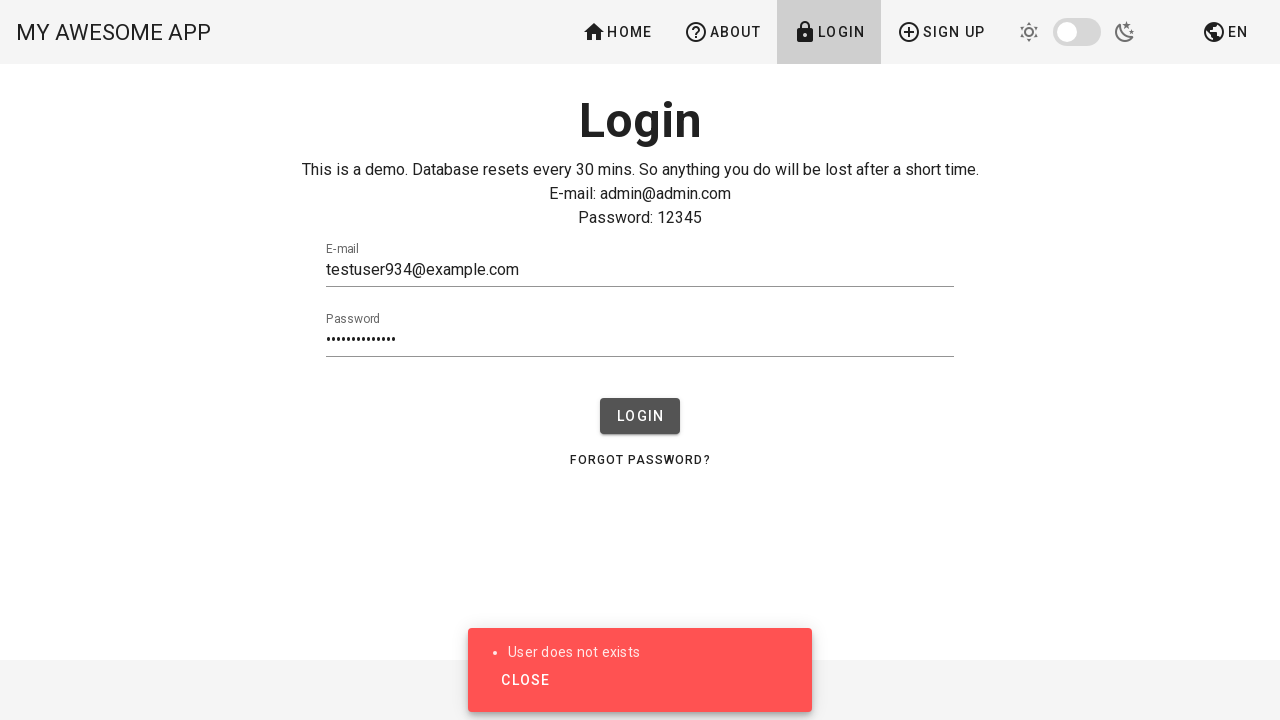

Verified error message displays 'User does not exists'
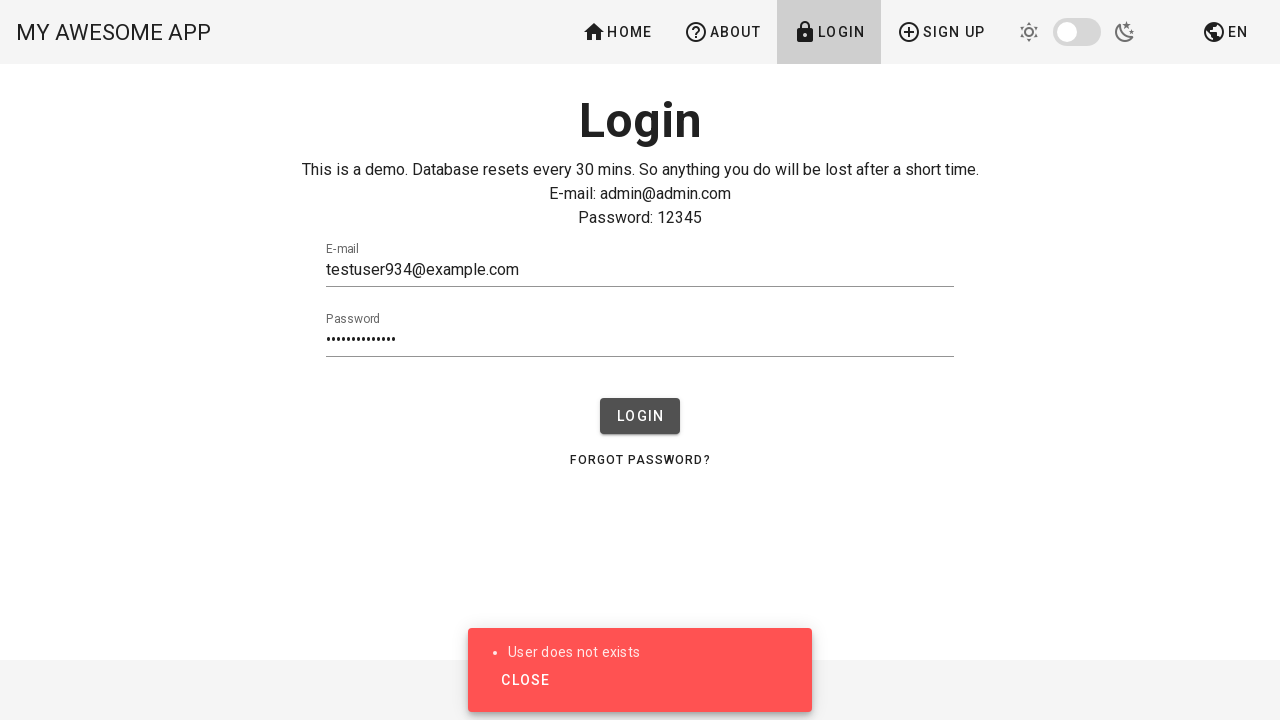

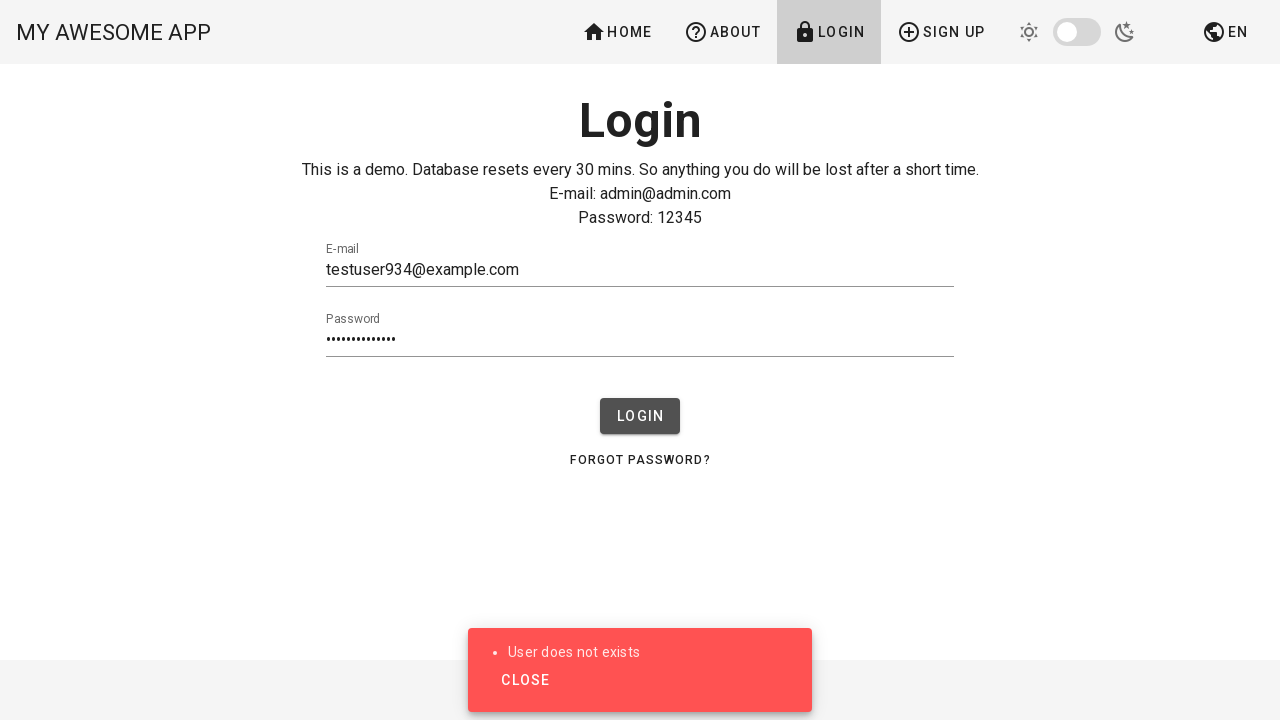